Validates that an ETF page exists on barchart.com by navigating to the constituents page and verifying it loads successfully without a "Page not found" error.

Starting URL: https://www.barchart.com/stocks/quotes/VOO/constituents?page=all

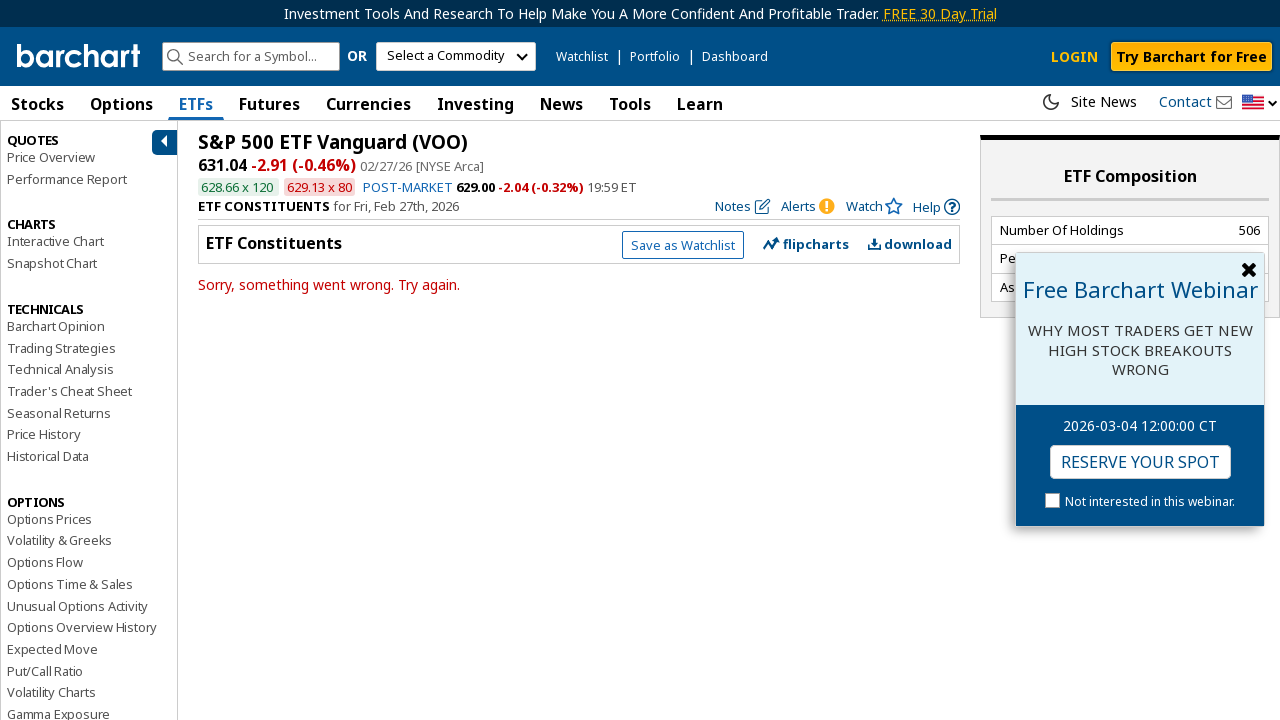

Navigated to VOO constituents page on barchart.com
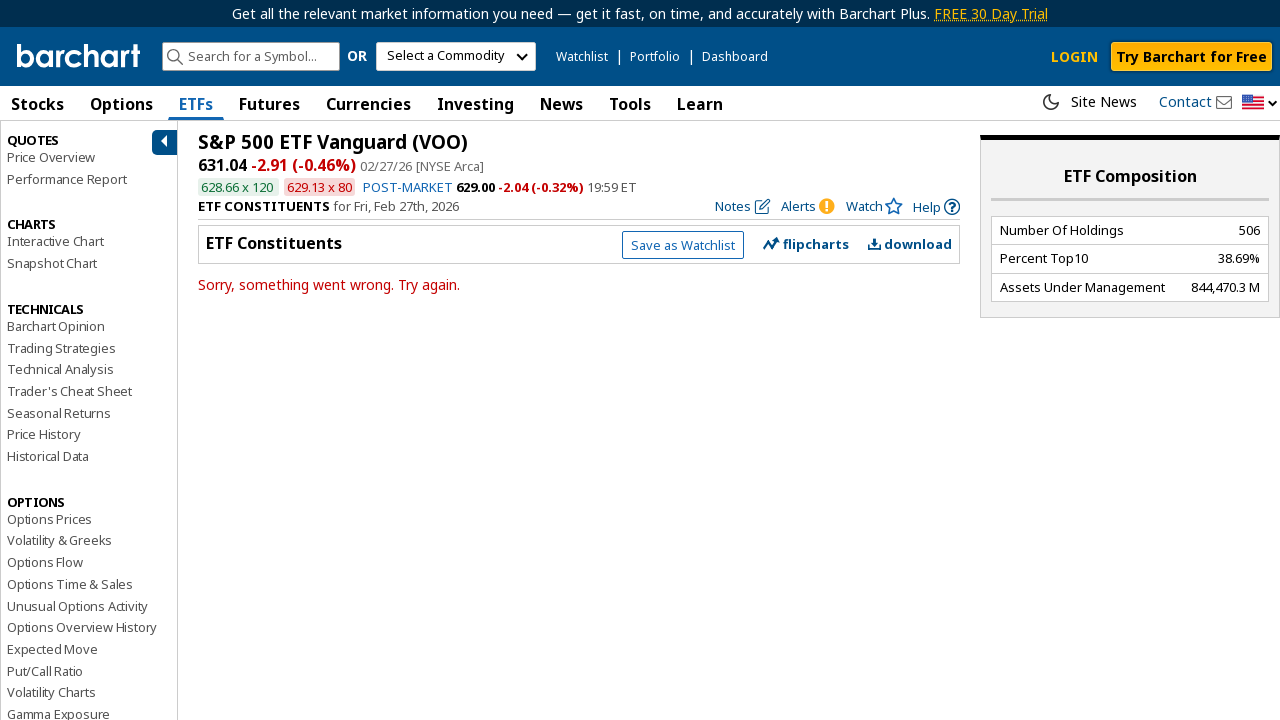

Page DOM content loaded successfully
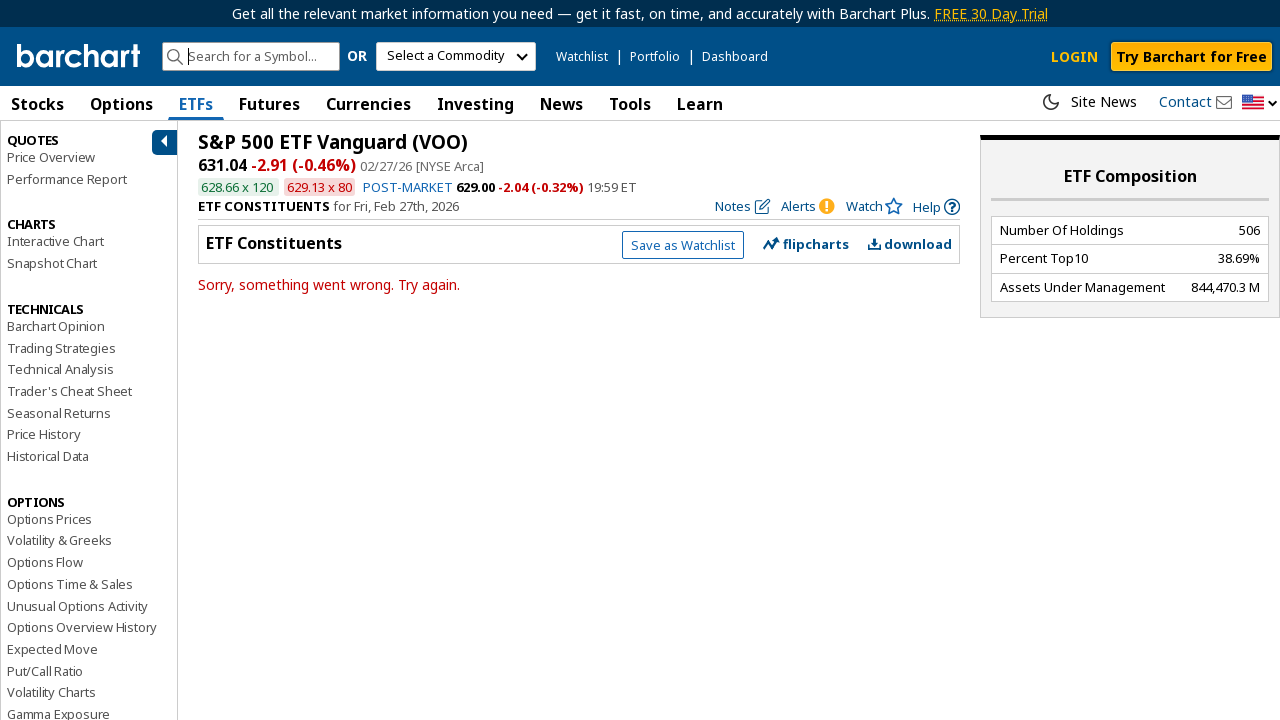

Constituents table loaded and verified - ETF page exists without 404 error
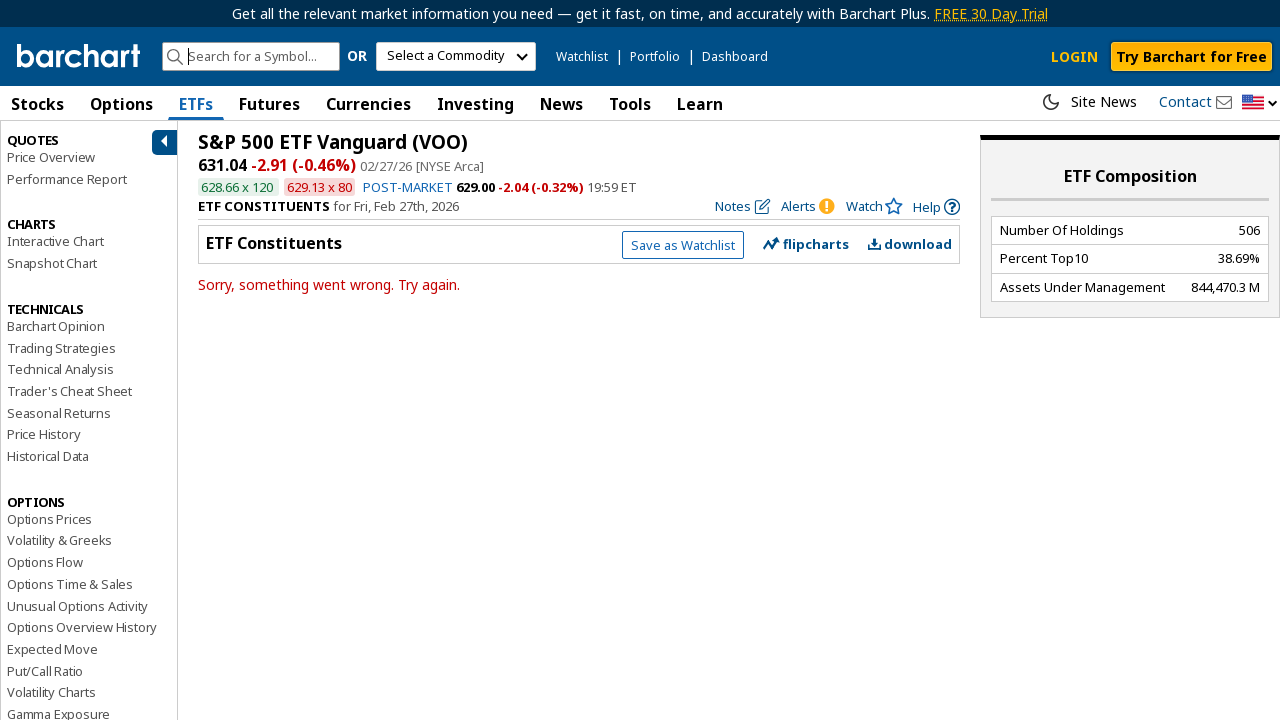

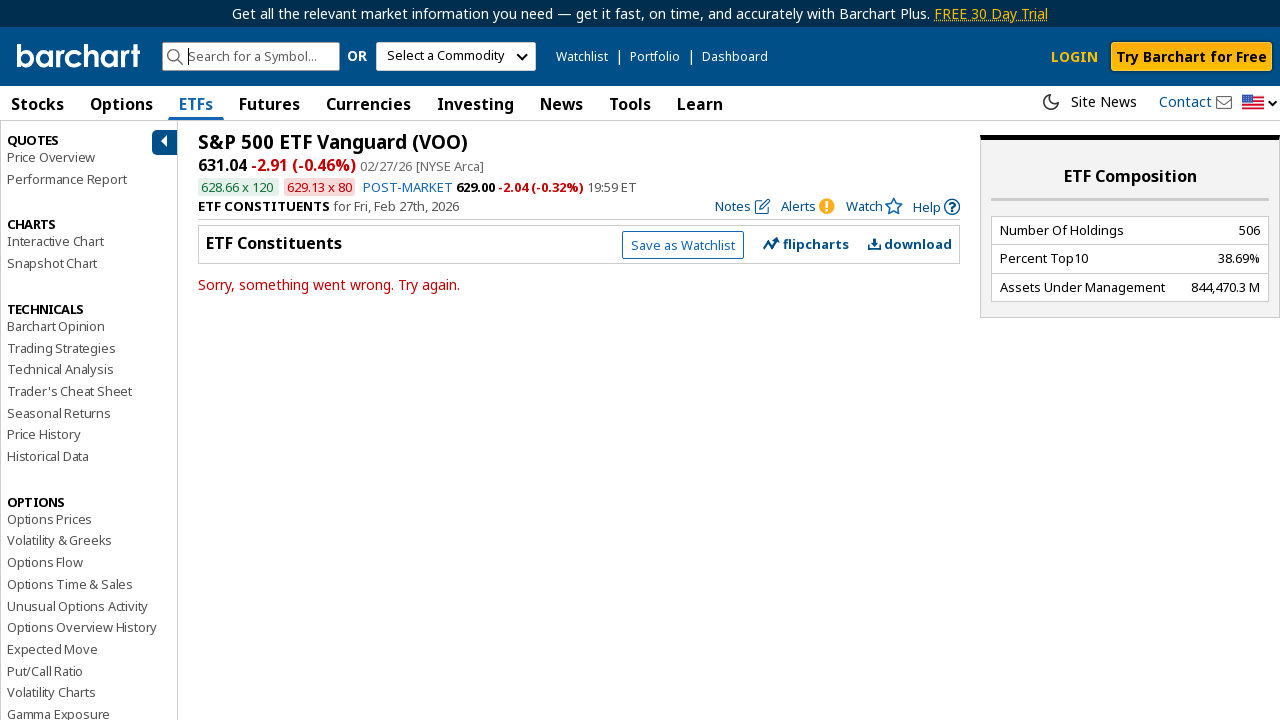